Tests entering text in a JavaScript prompt dialog and dismissing it

Starting URL: https://qavbox.github.io/demo/alerts/

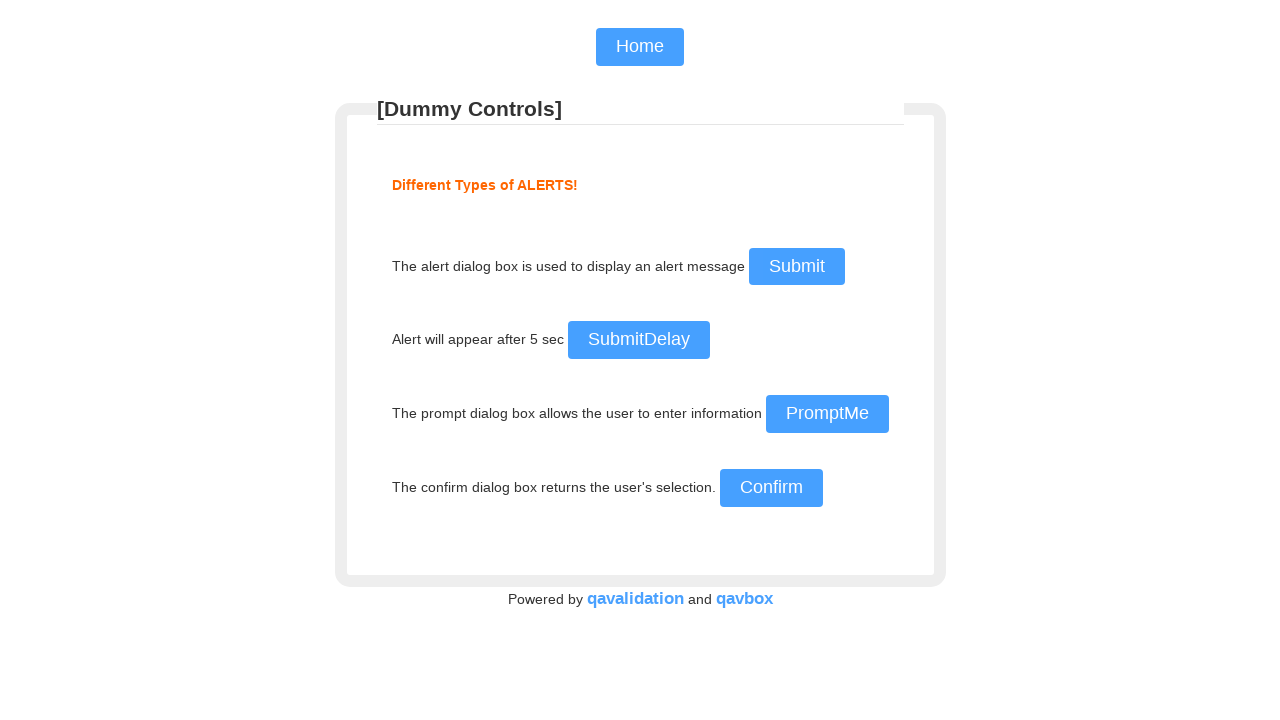

Set up dialog handler to dismiss prompts
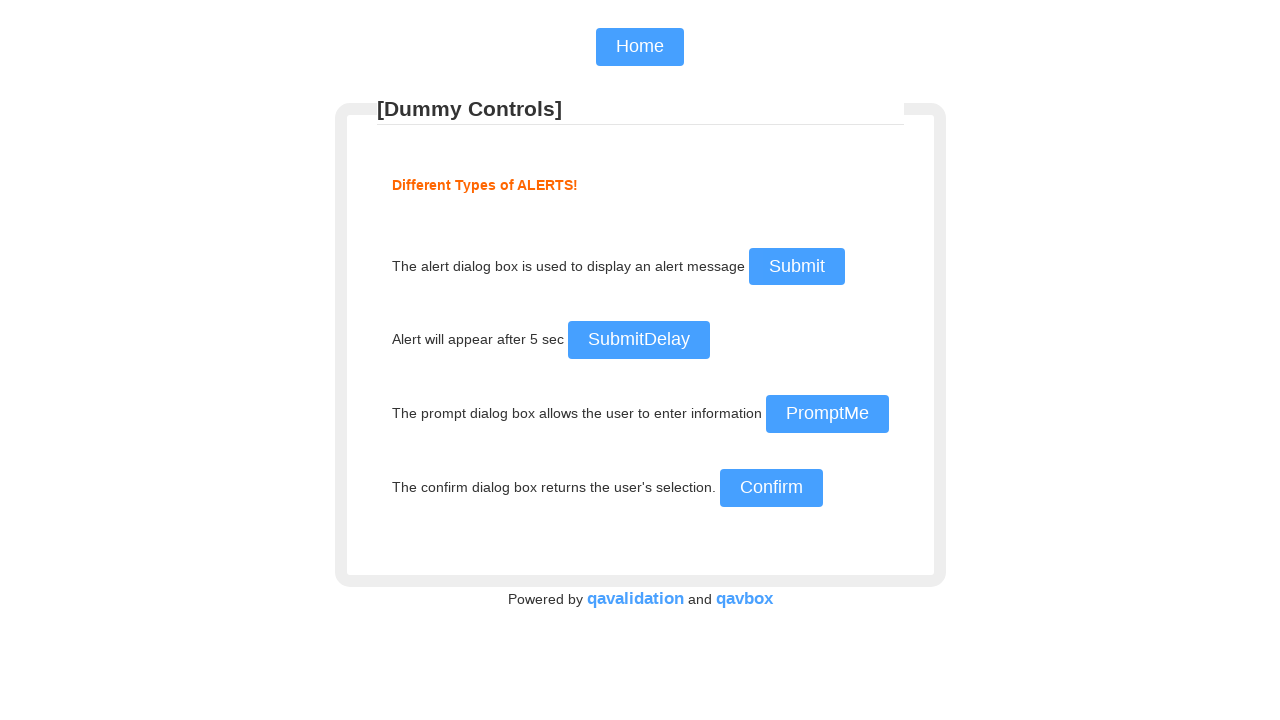

Clicked prompt button to trigger JavaScript prompt dialog at (827, 414) on input#prompt
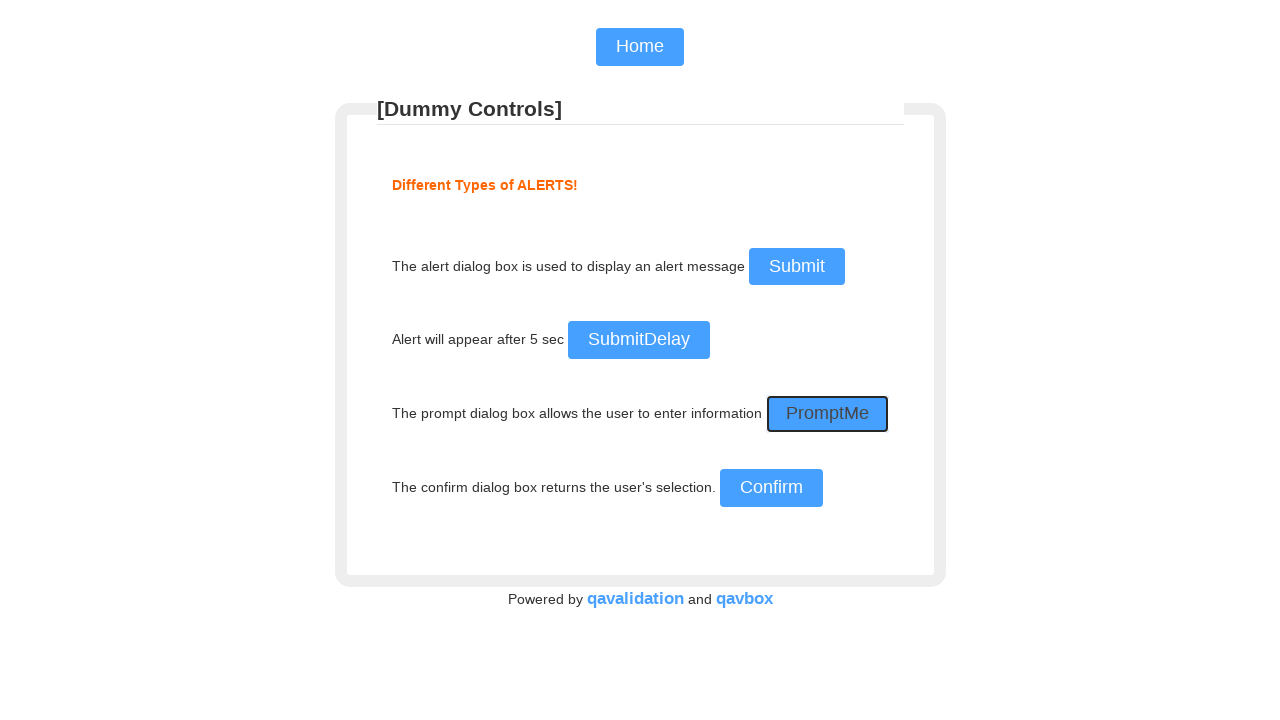

Waited 1 second for prompt interaction to complete
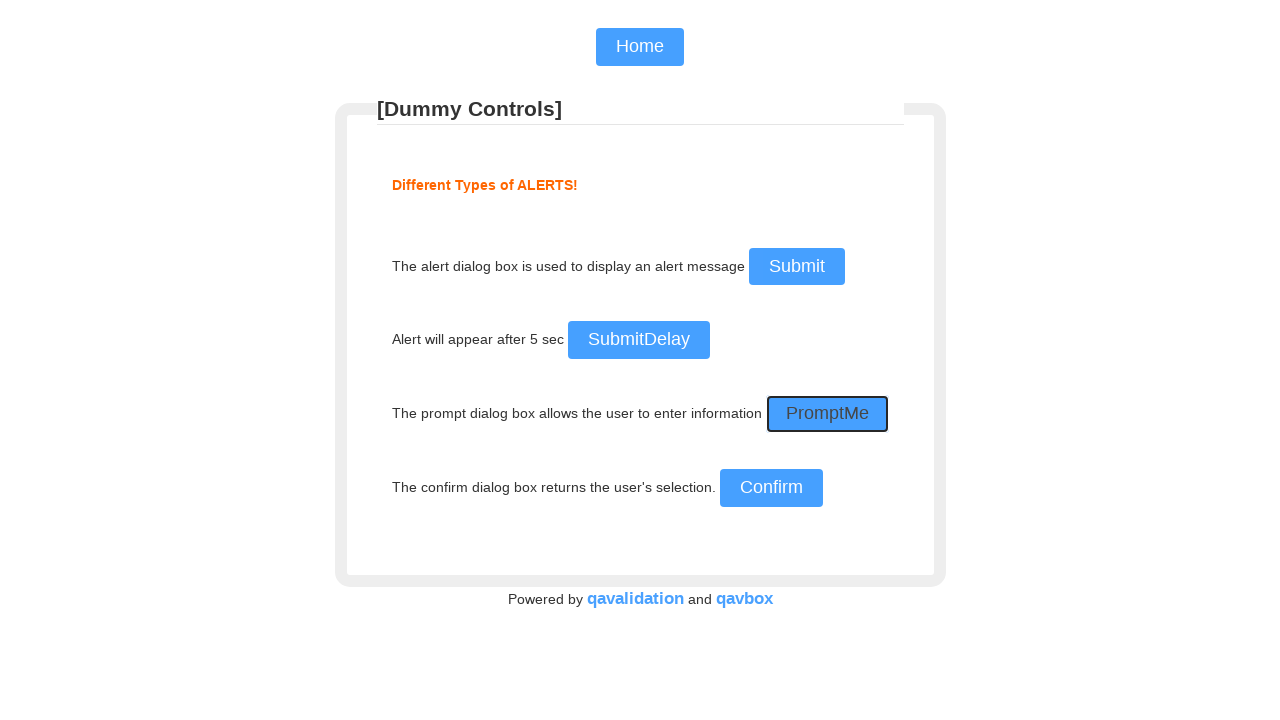

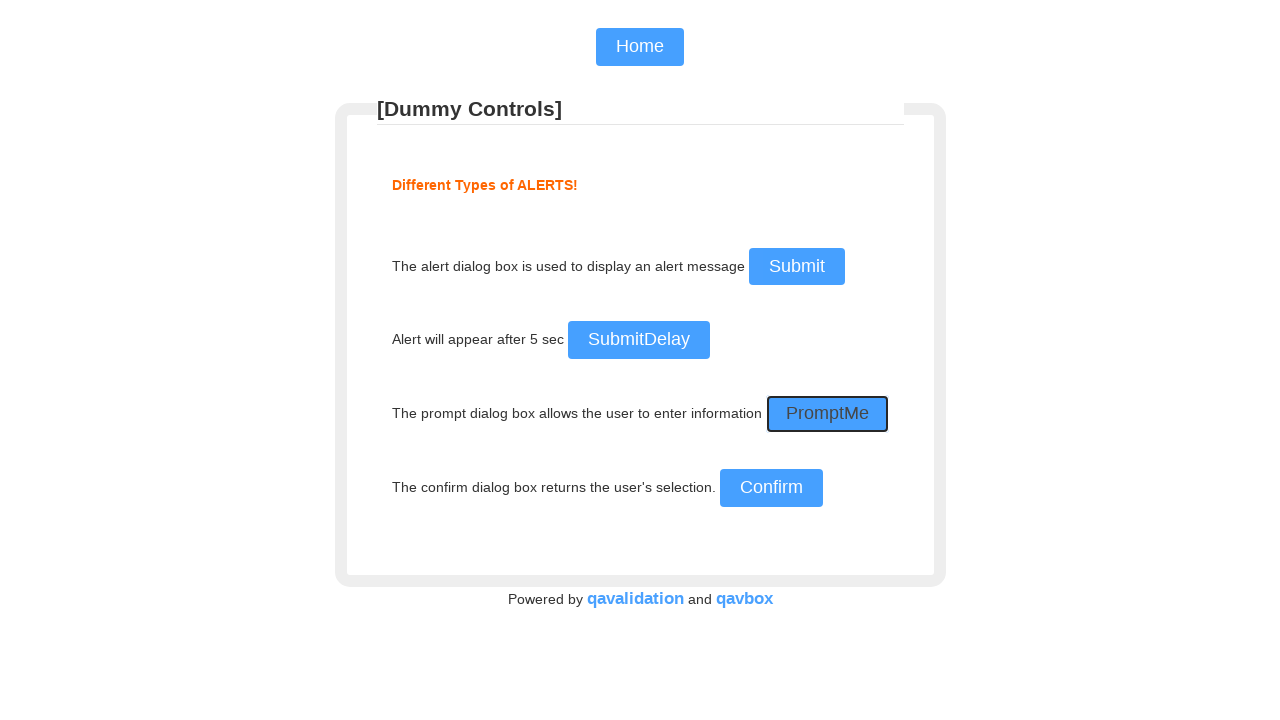